Tests that entered text is trimmed when editing a todo item

Starting URL: https://demo.playwright.dev/todomvc

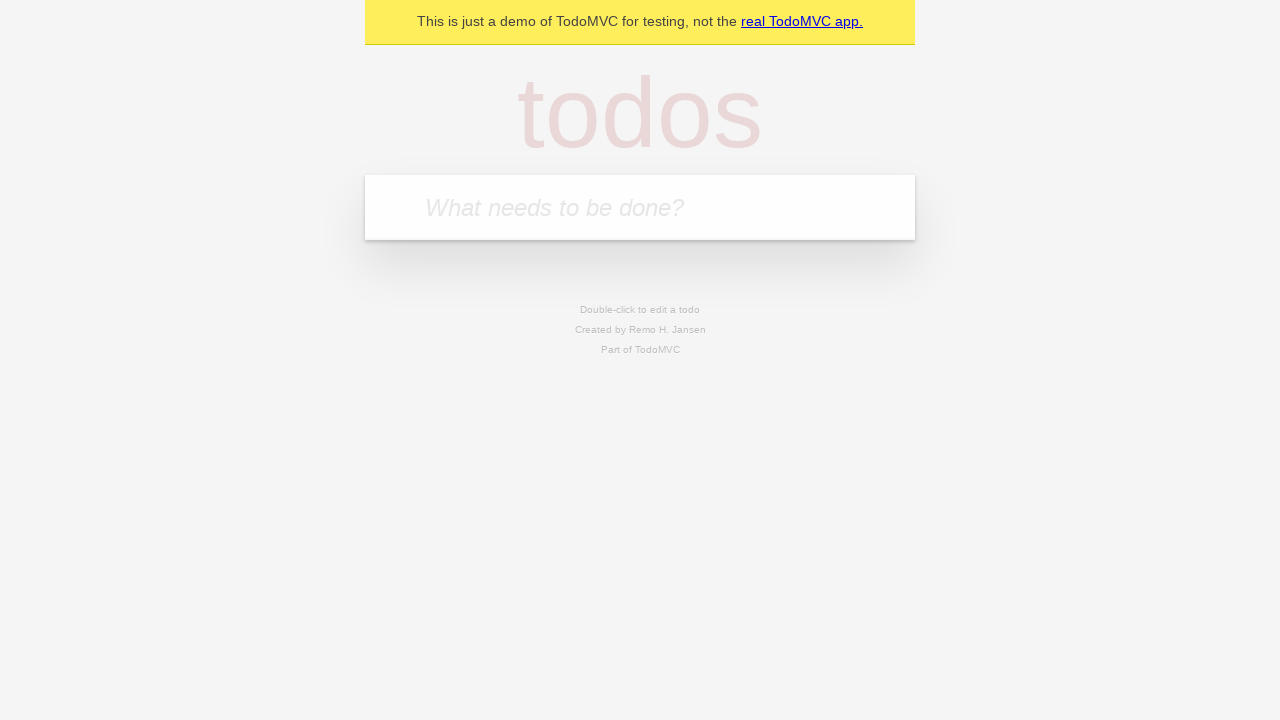

Filled new todo input with 'buy some cheese' on .new-todo
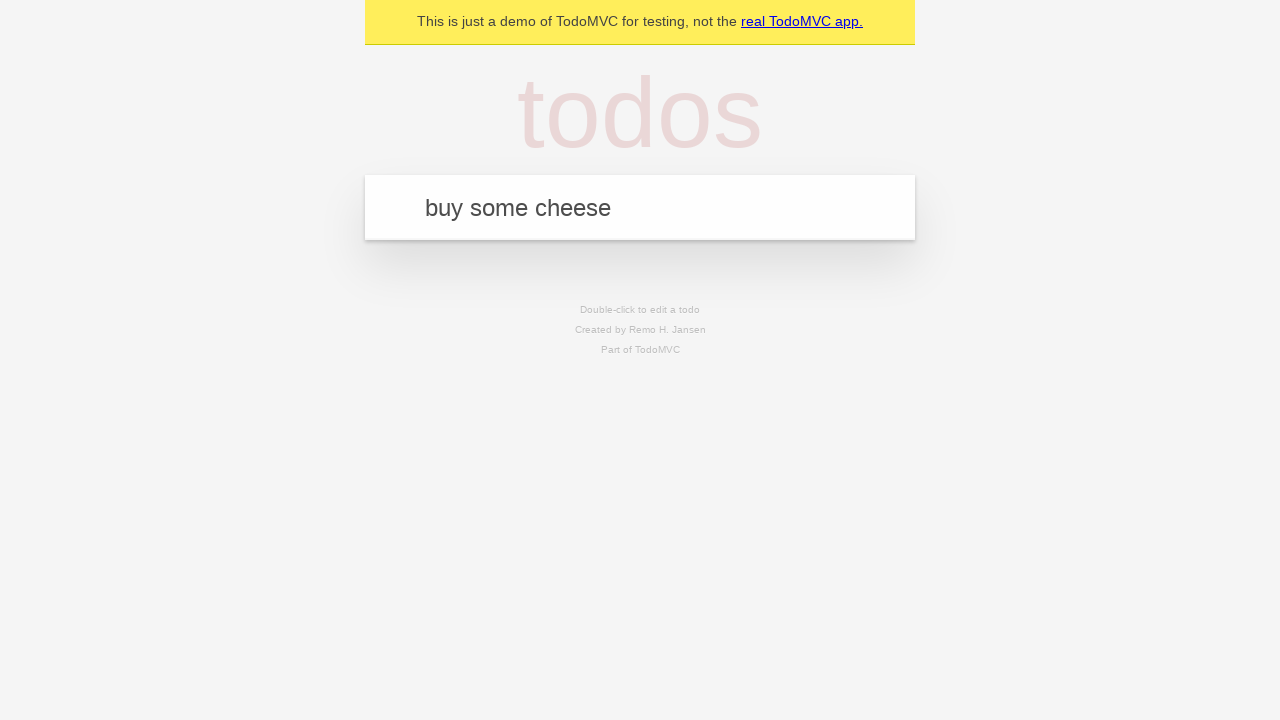

Pressed Enter to create first todo on .new-todo
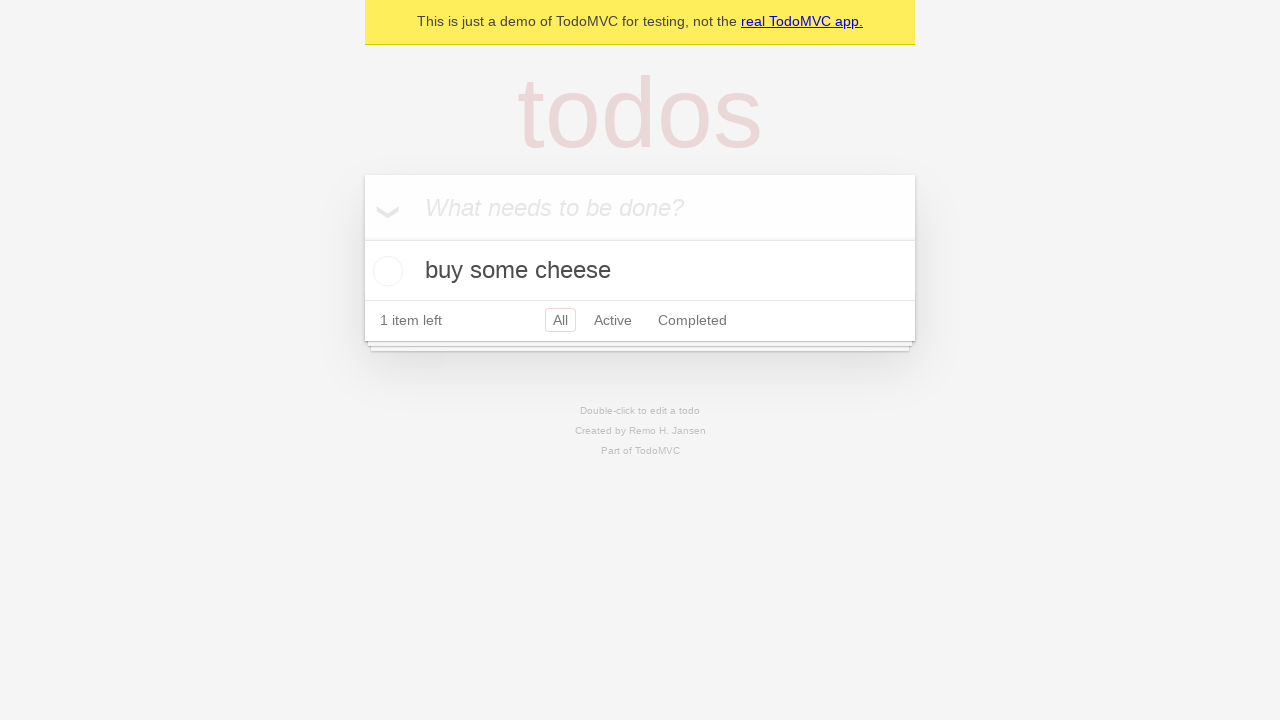

Filled new todo input with 'feed the cat' on .new-todo
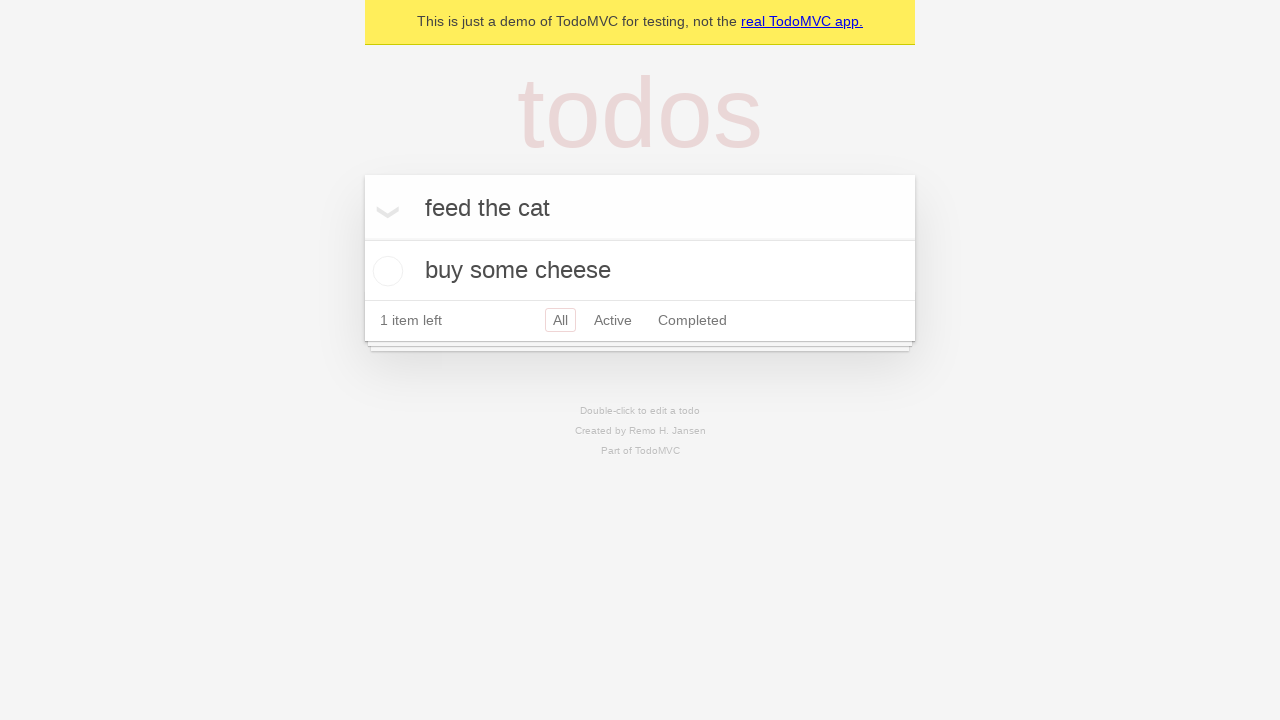

Pressed Enter to create second todo on .new-todo
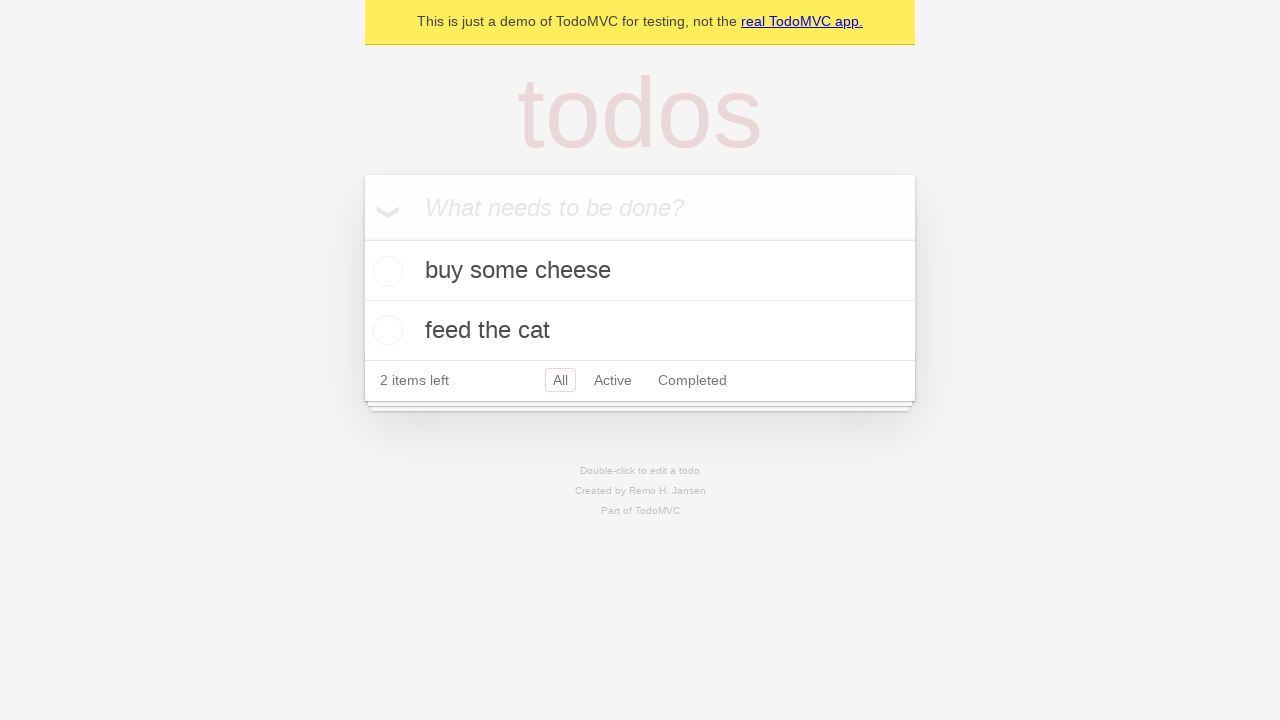

Filled new todo input with 'book a doctors appointment' on .new-todo
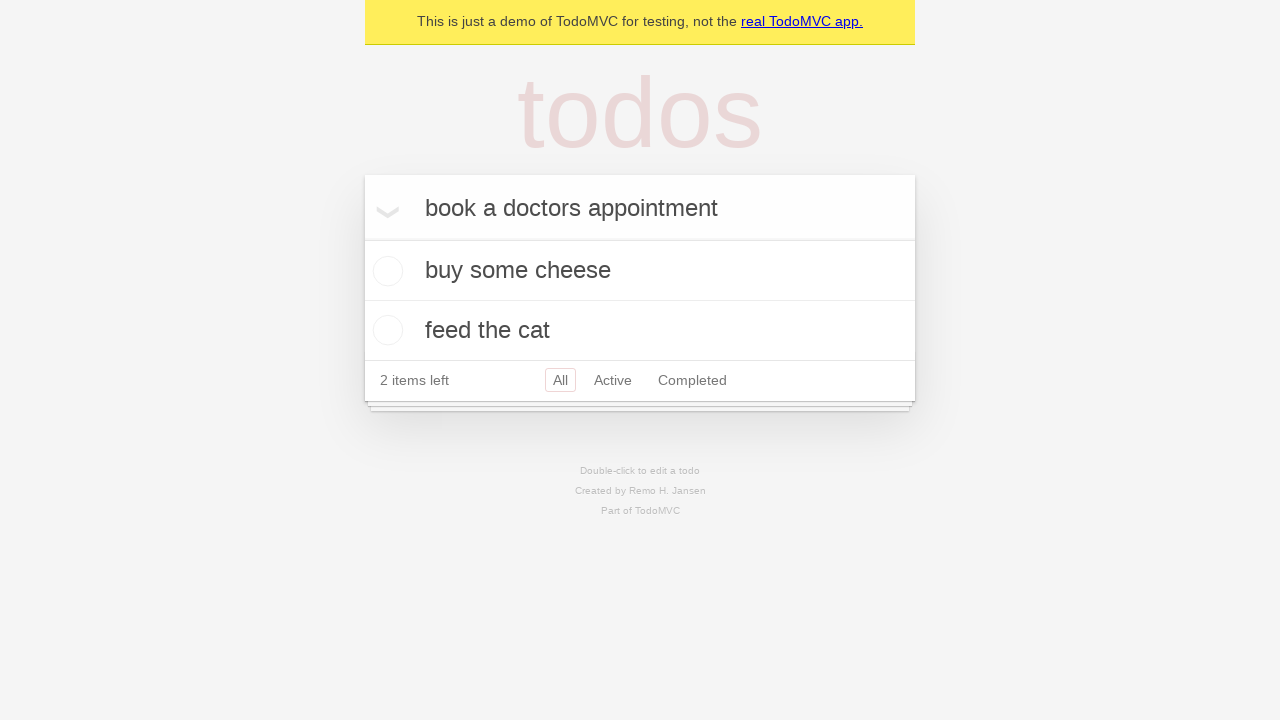

Pressed Enter to create third todo on .new-todo
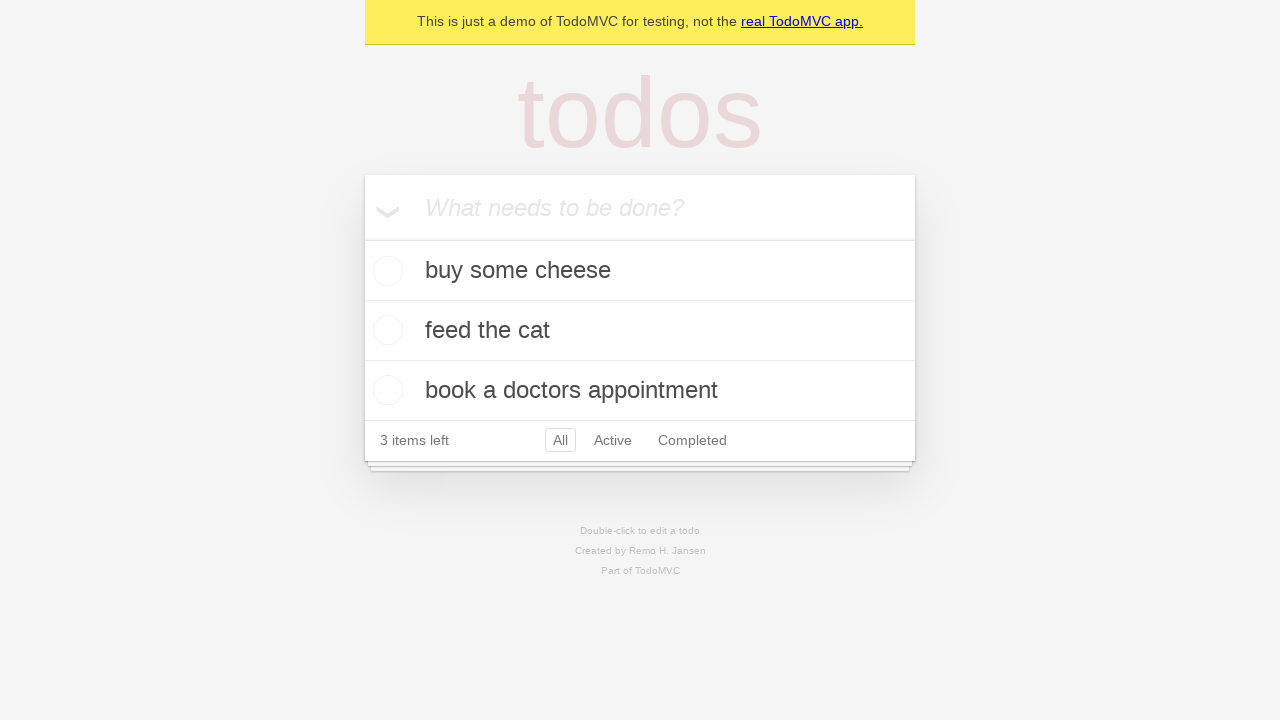

Waited for all three todo items to appear in list
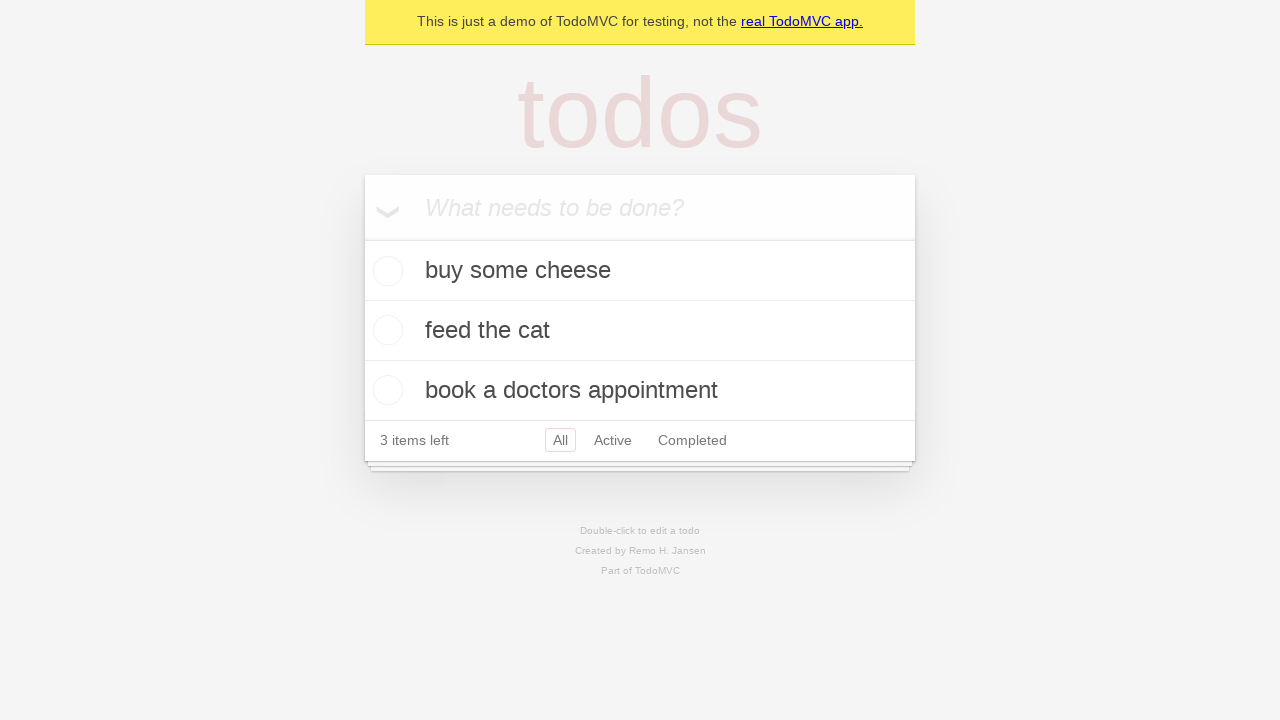

Double-clicked second todo item to enter edit mode at (640, 331) on .todo-list li >> nth=1
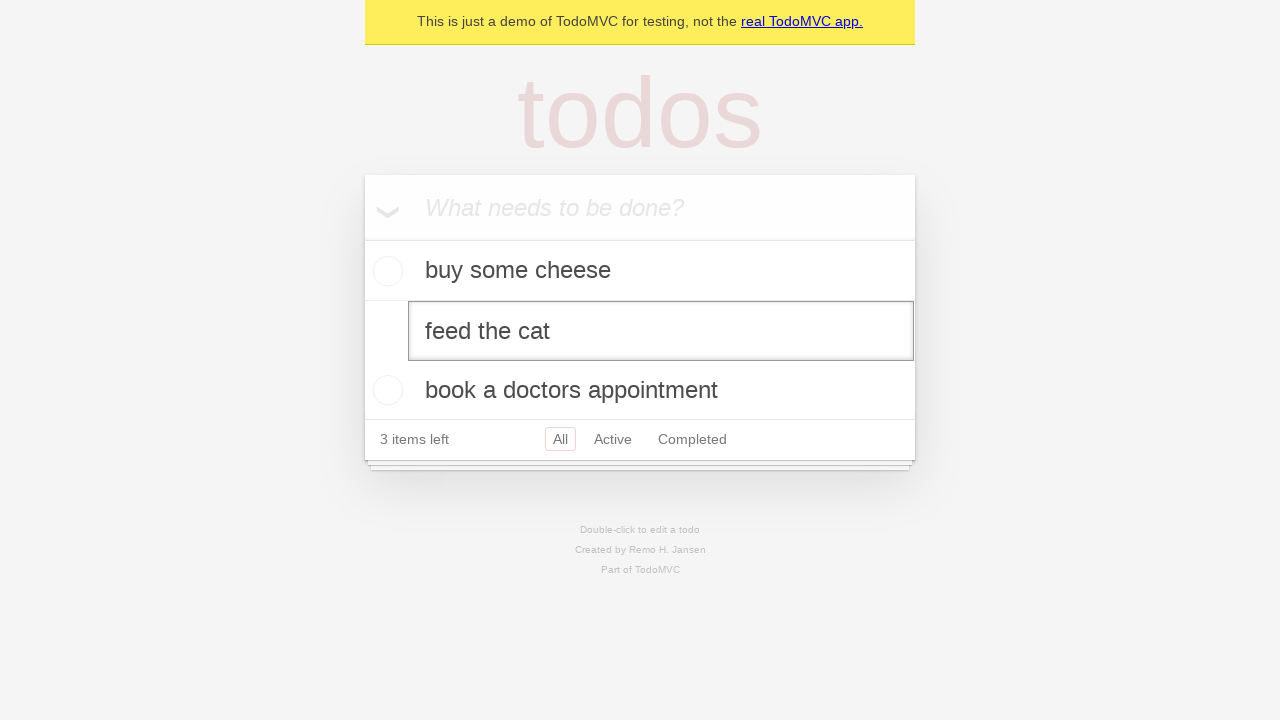

Filled edit field with text containing leading and trailing spaces on .todo-list li >> nth=1 >> .edit
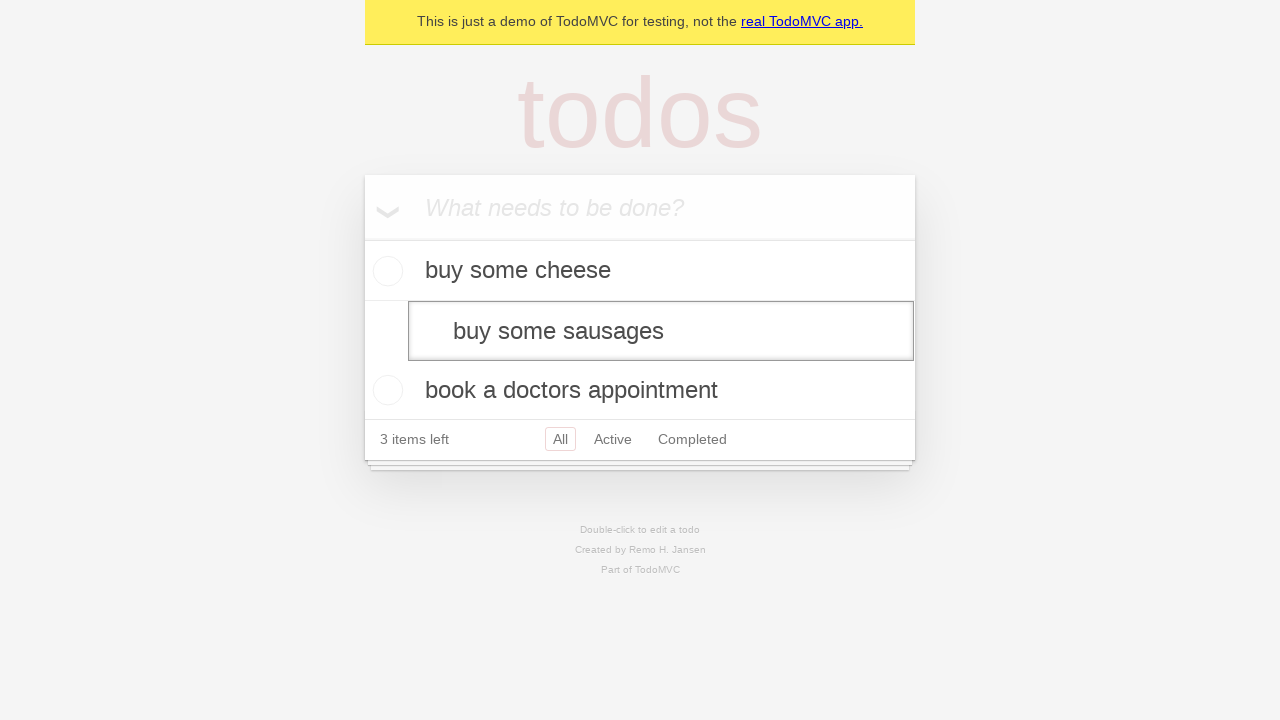

Pressed Enter to save edited todo - text should be trimmed on .todo-list li >> nth=1 >> .edit
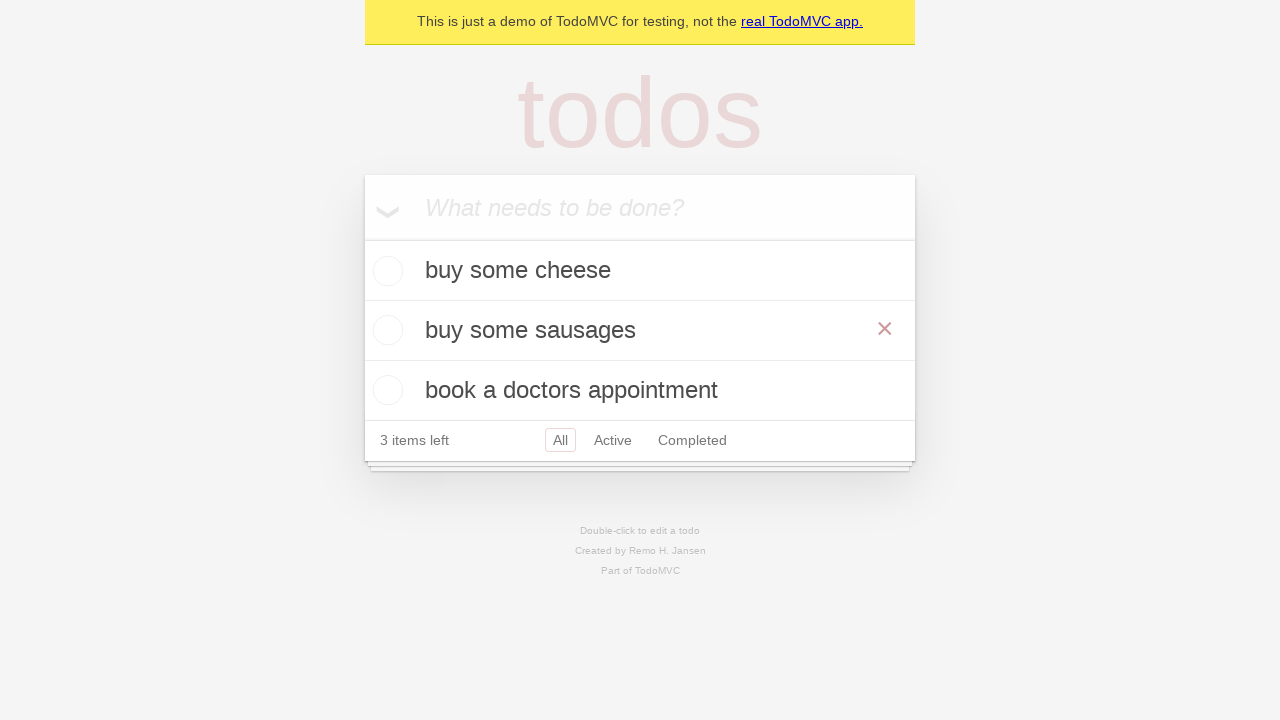

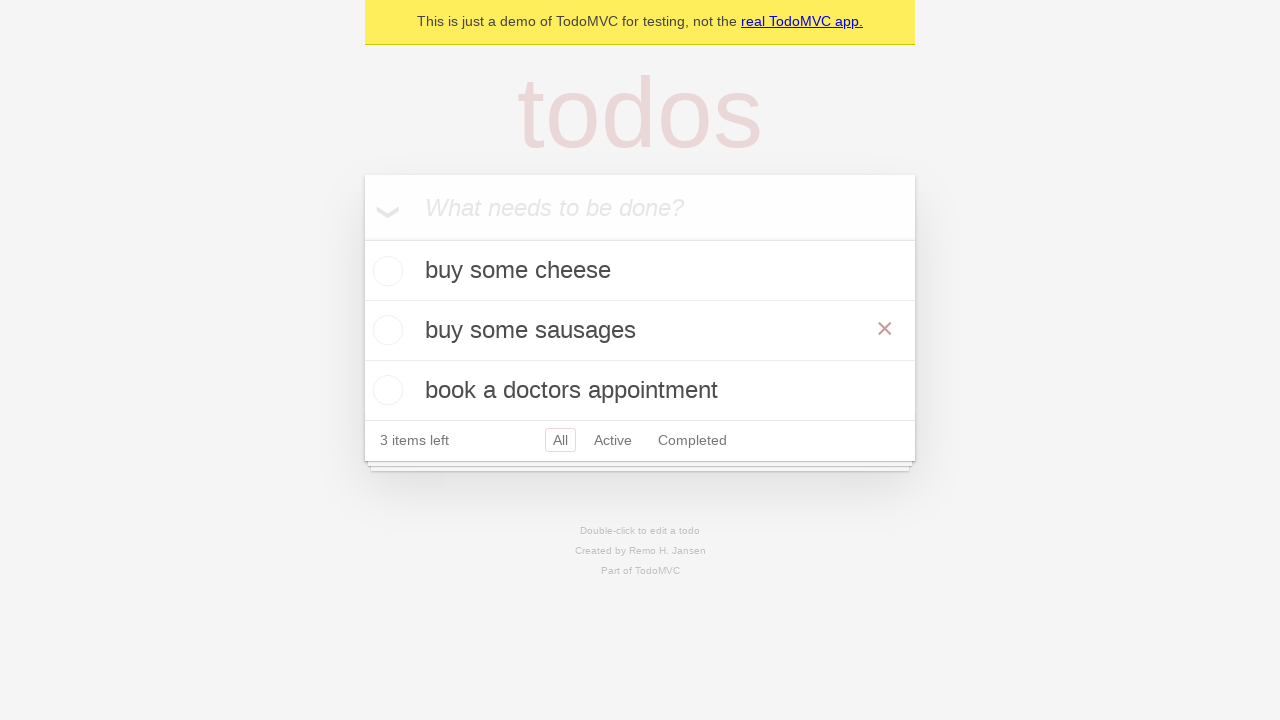